Tests the contact form by navigating to contact page, filling out all required fields including reason, name, email, affiliation, and comment, then submitting the form

Starting URL: https://ezid.cdlib.org

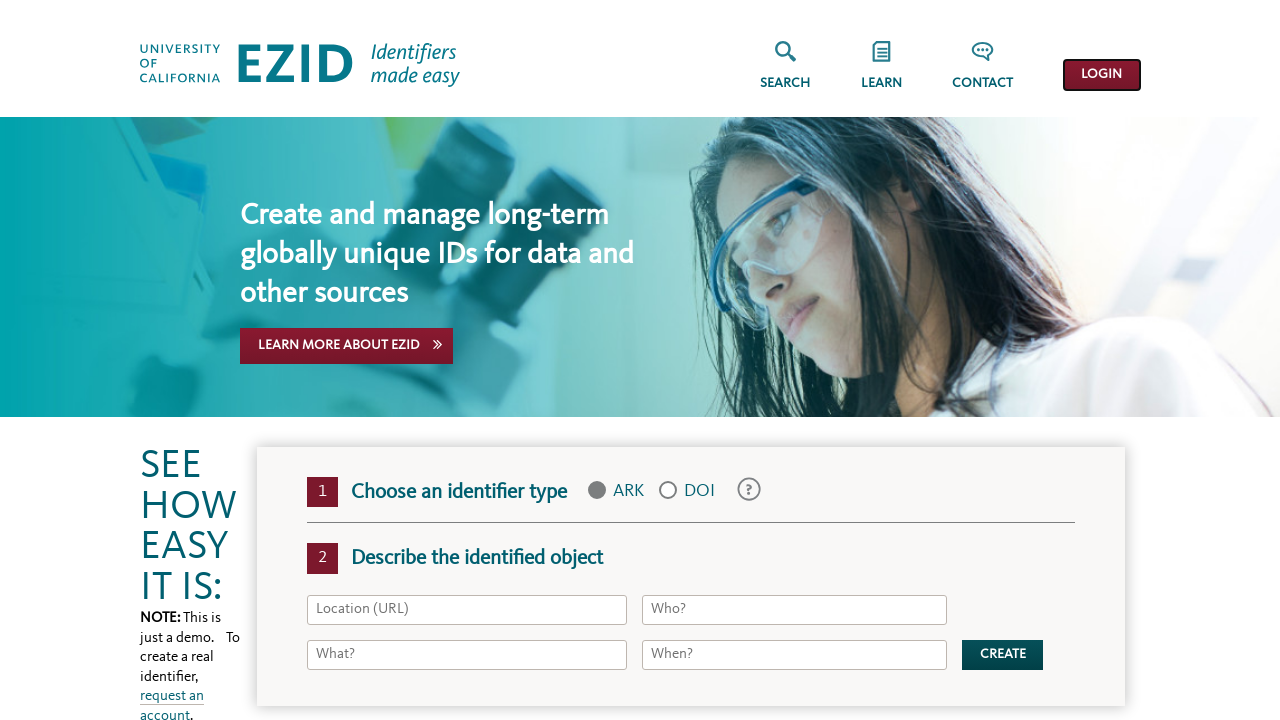

Clicked contact link in header at (983, 71) on a.header__nav-item-contact
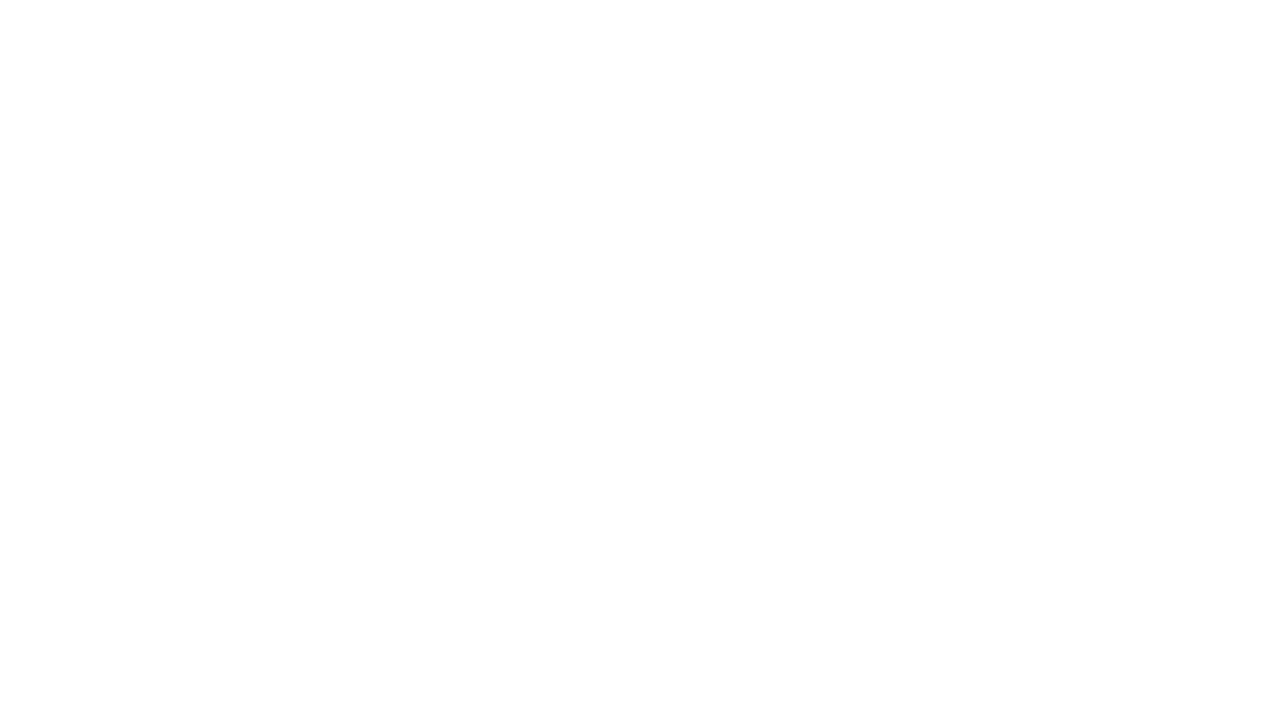

Contact page loaded
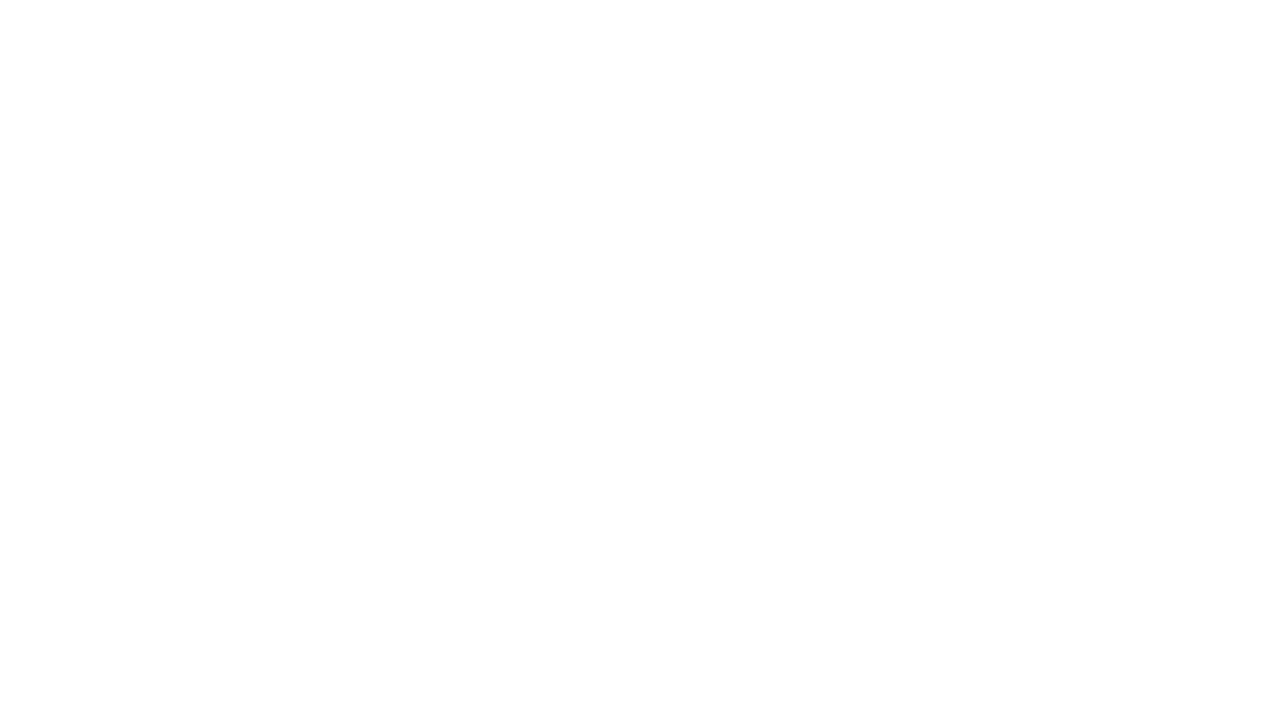

Selected 'Other' from contact reason dropdown on #id_contact_reason
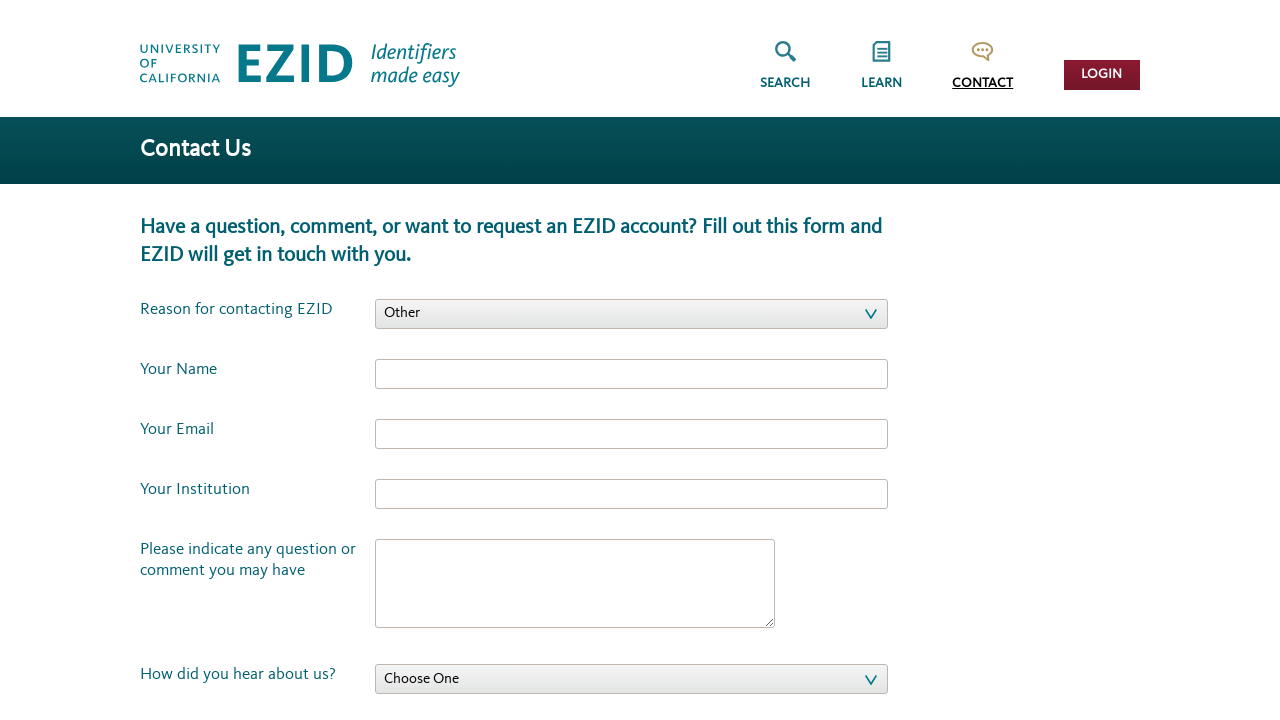

Filled name field with 'test name' on #id_your_name
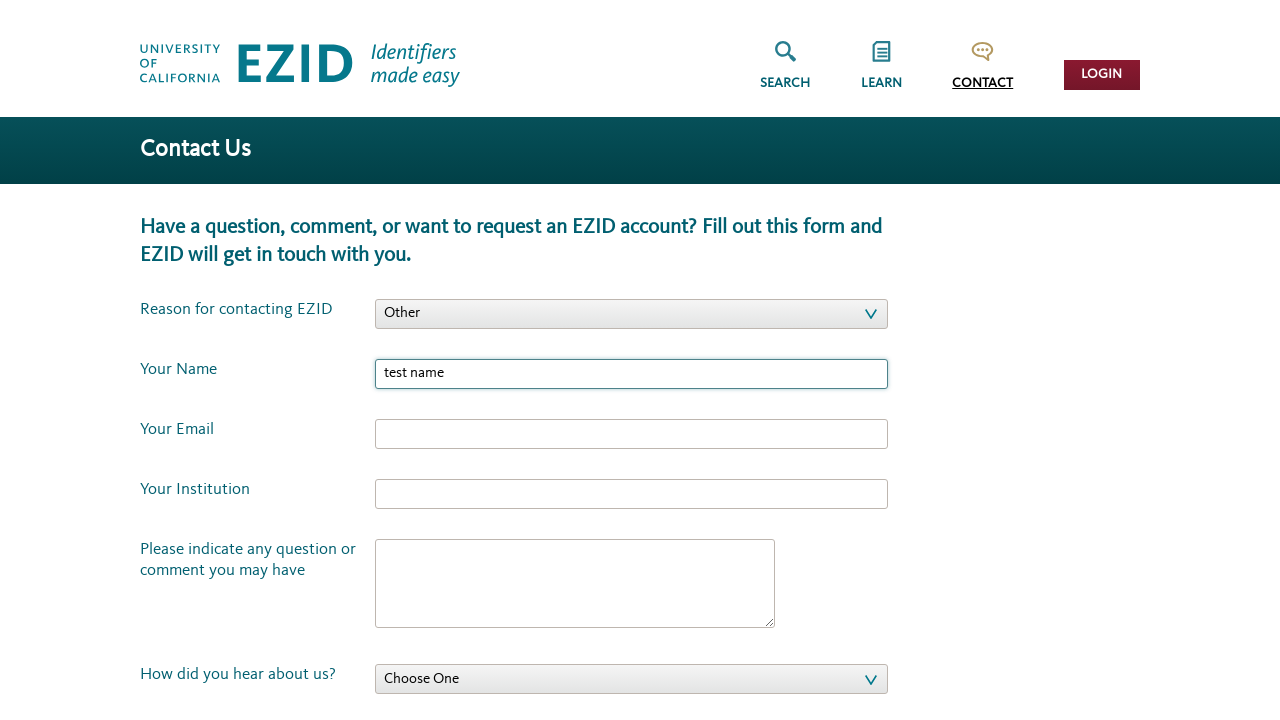

Filled email field with 'researcher@university.edu' on #id_email
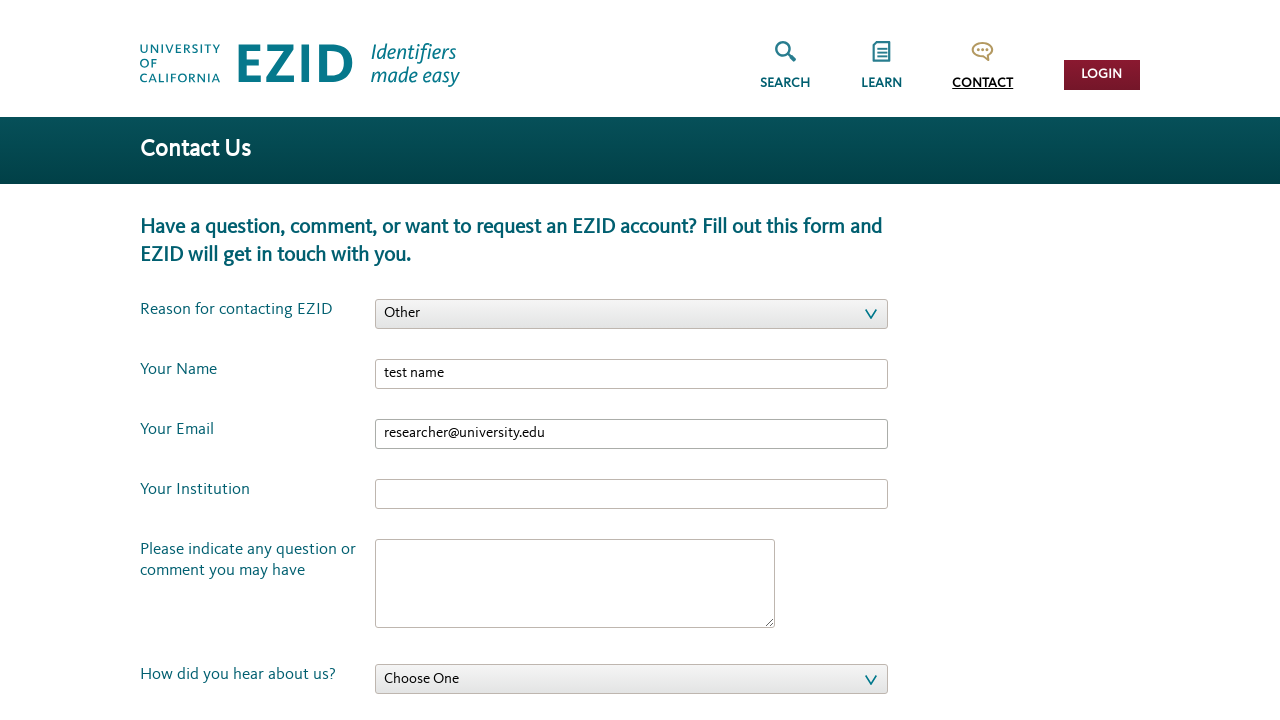

Filled affiliation field with 'CDL' on #id_affiliation
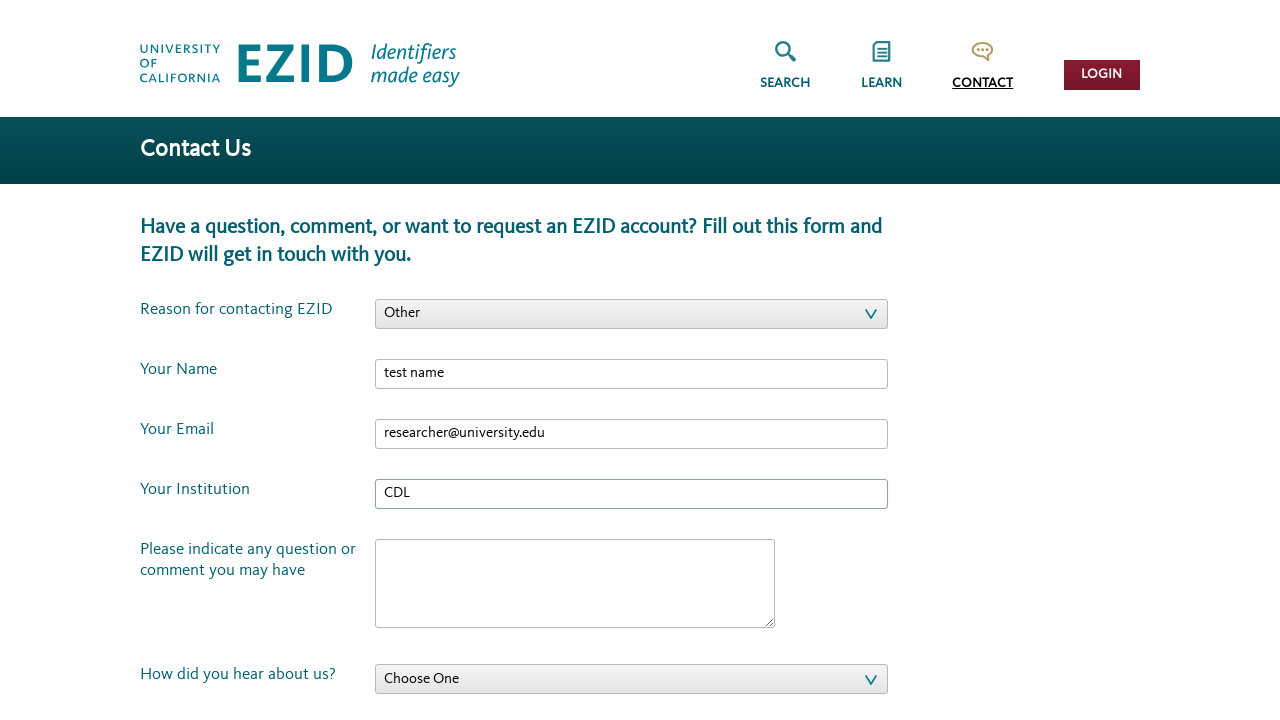

Filled comment field with 'Test contact EZID form' on #id_comment
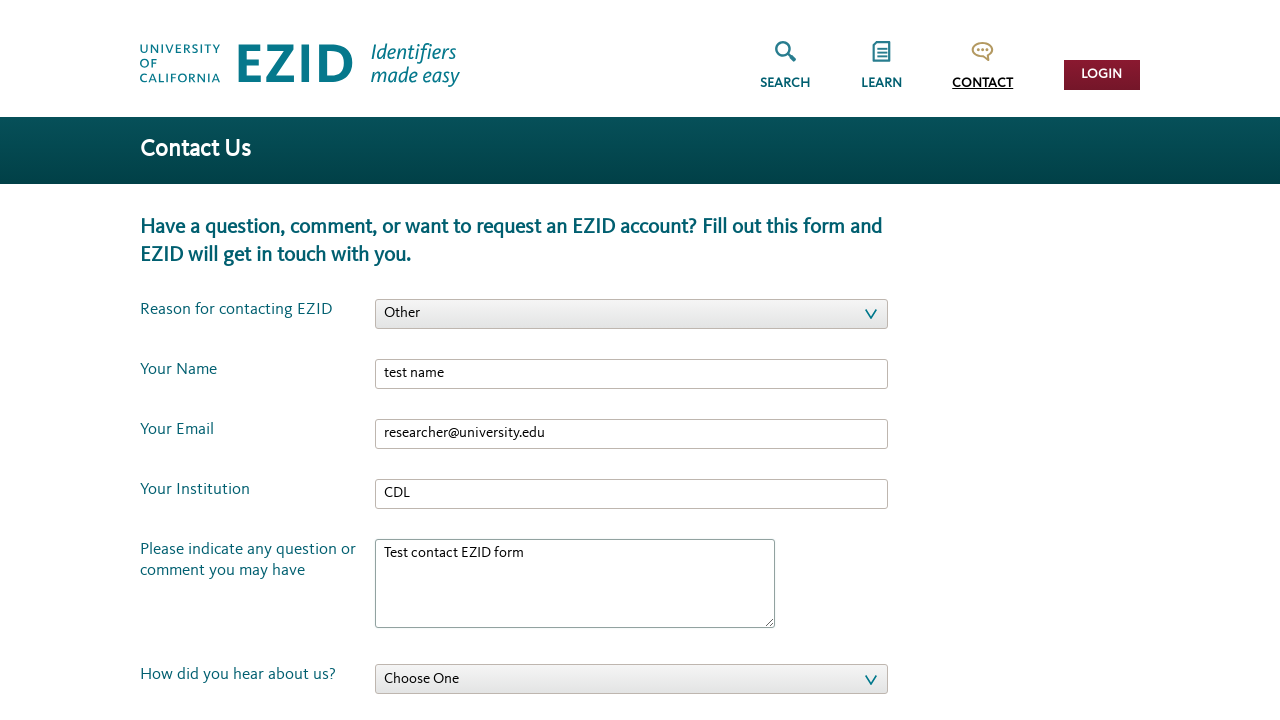

Filled security question field with '2' on #id_question
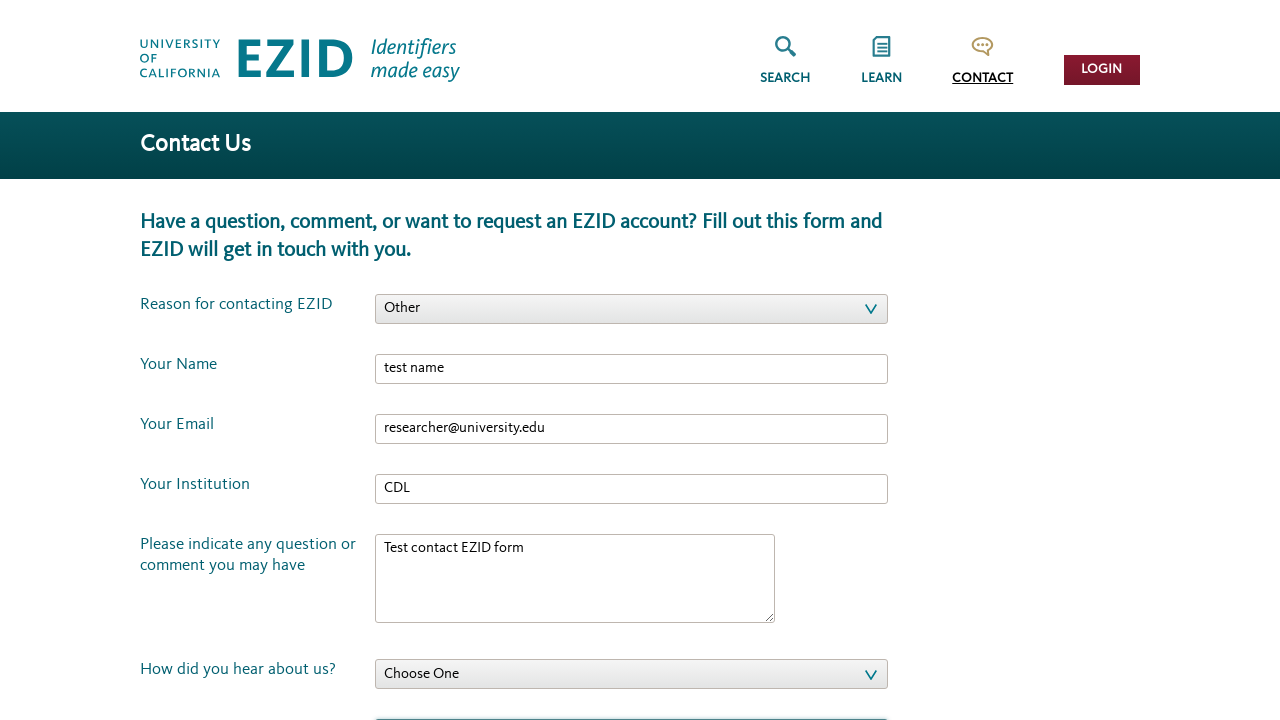

Scrolled submit button into view
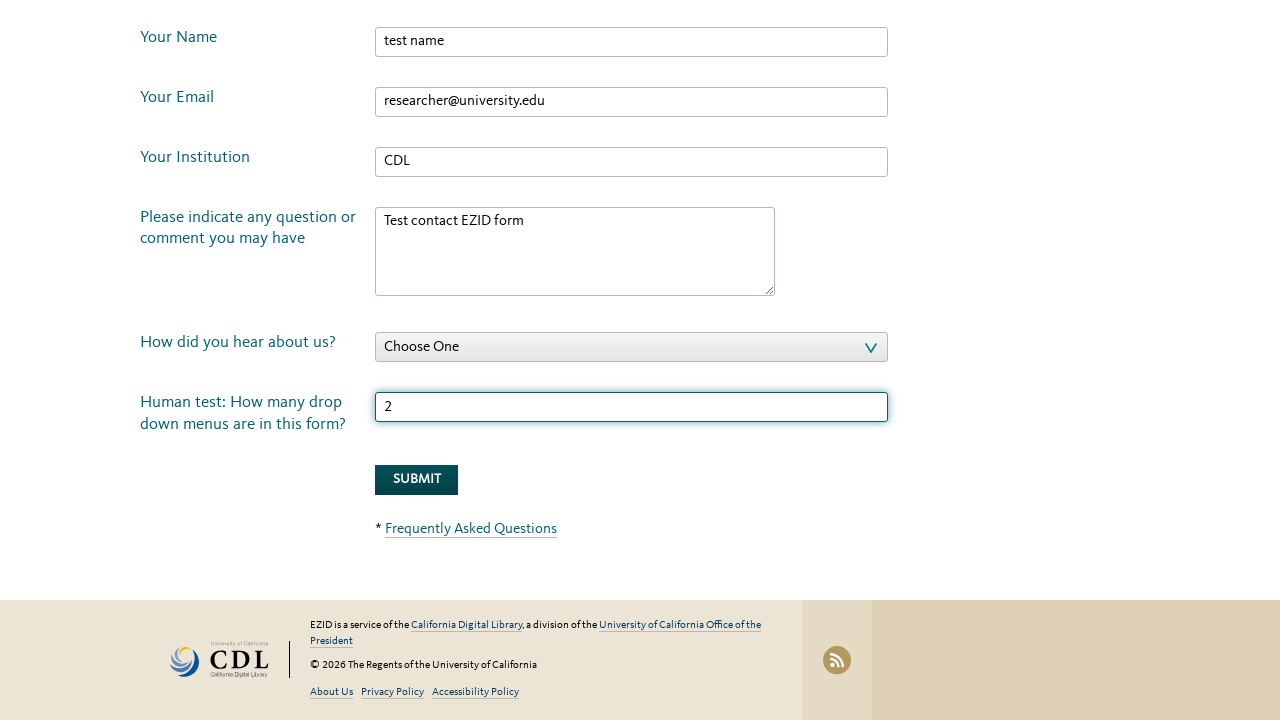

Clicked submit button to submit contact form at (417, 480) on button.button__primary.general__form-submit
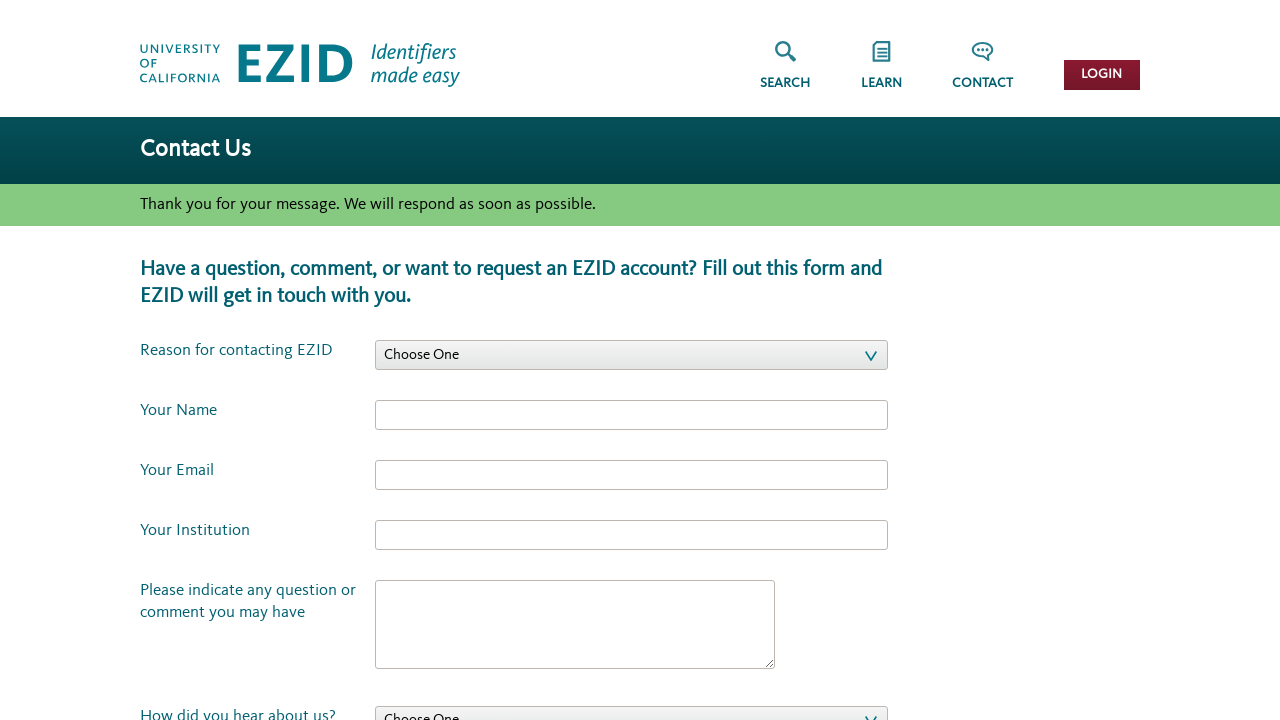

Contact form submission successful - thank you message displayed
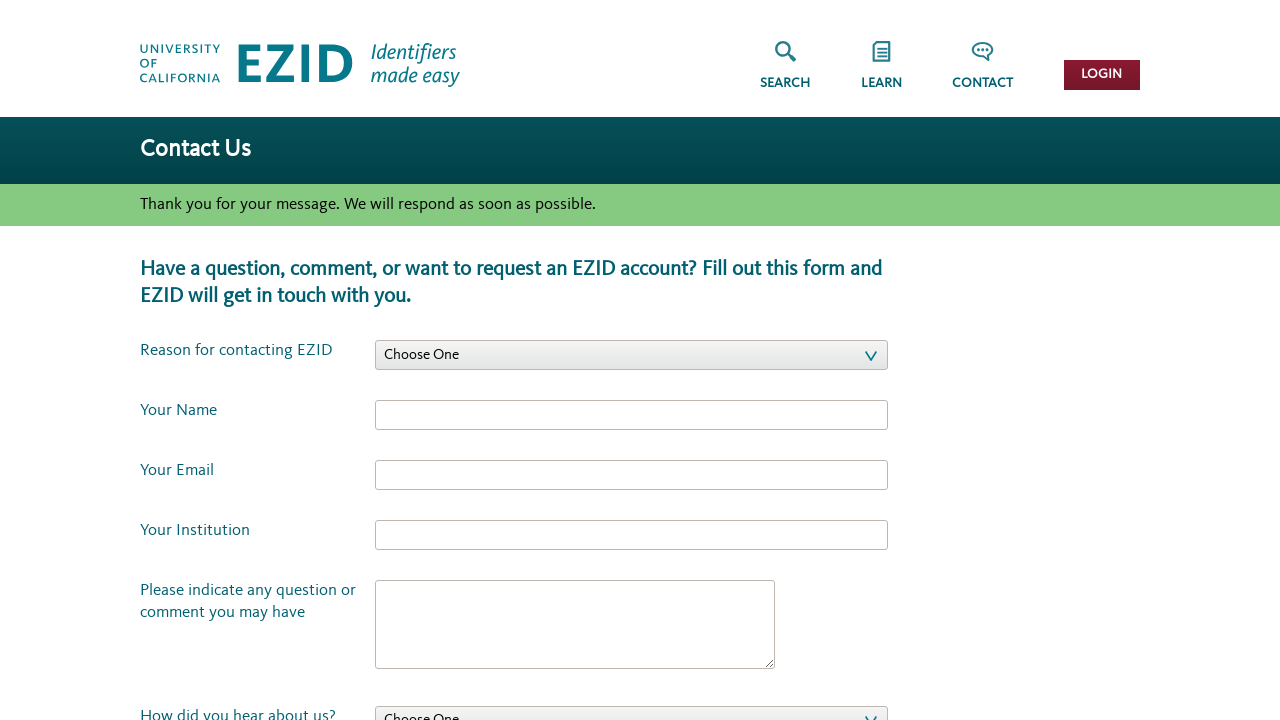

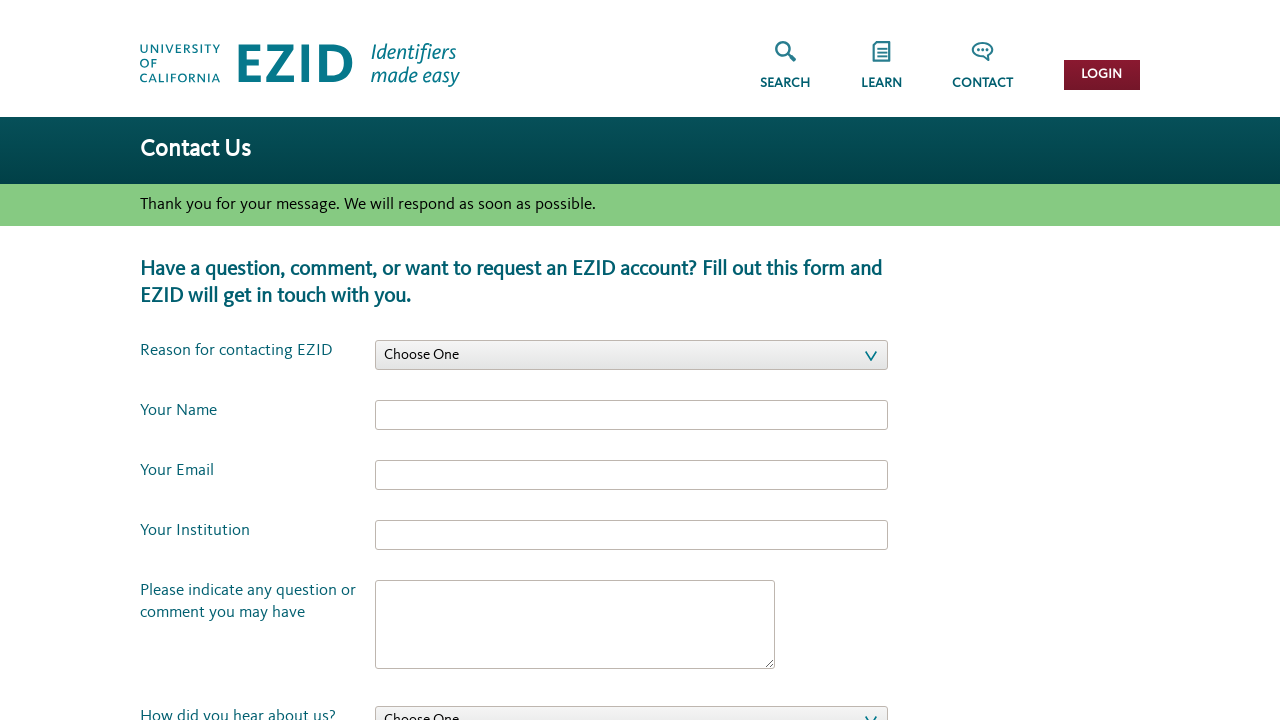